Tests JavaScript alert handling by clicking three different buttons that trigger JS Alert, JS Confirm, and JS Prompt dialogs, then accepting, dismissing, and sending text to each respective dialog type.

Starting URL: https://the-internet.herokuapp.com/javascript_alerts

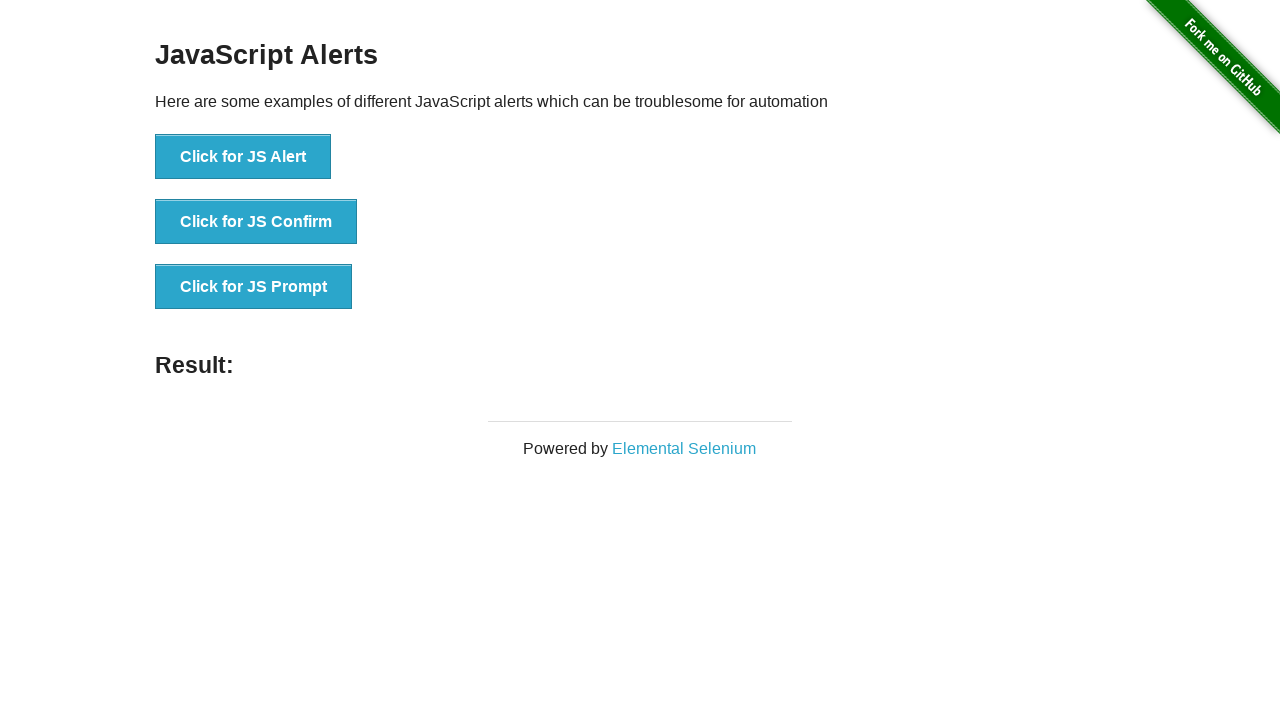

Clicked 'Click for JS Alert' button at (243, 157) on xpath=//button[text()='Click for JS Alert']
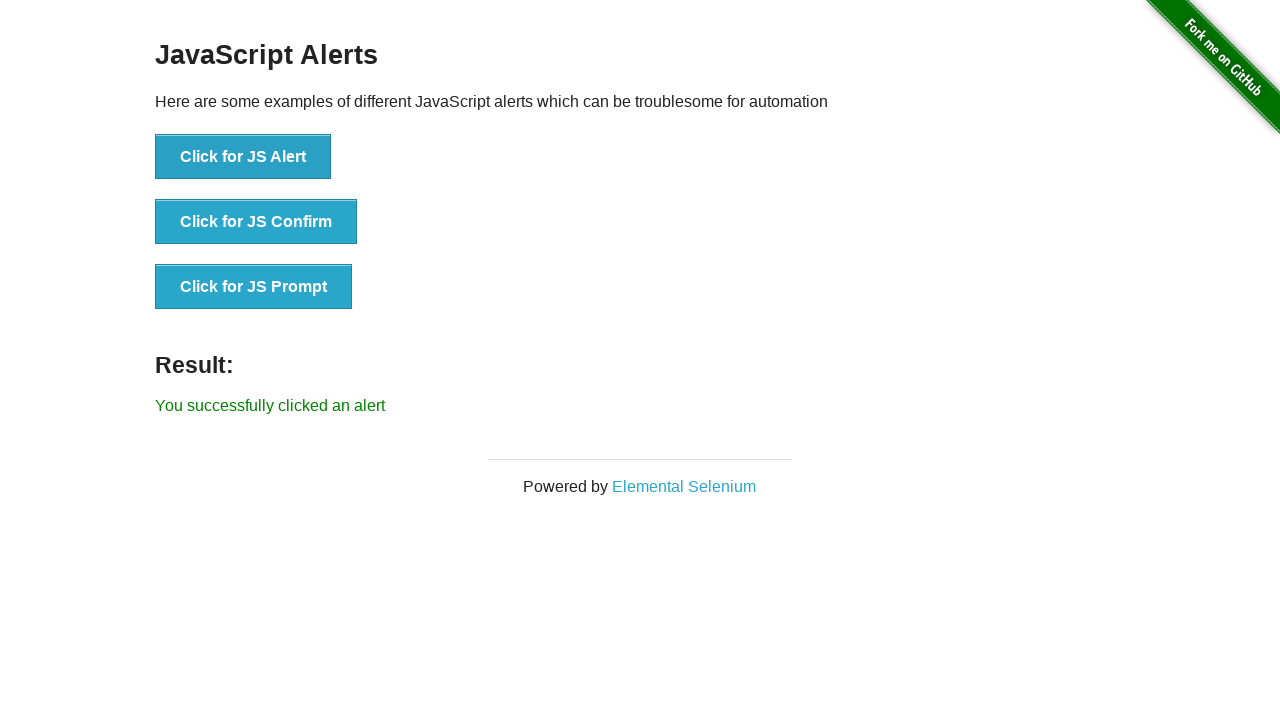

Registered dialog handler to accept JS Alert
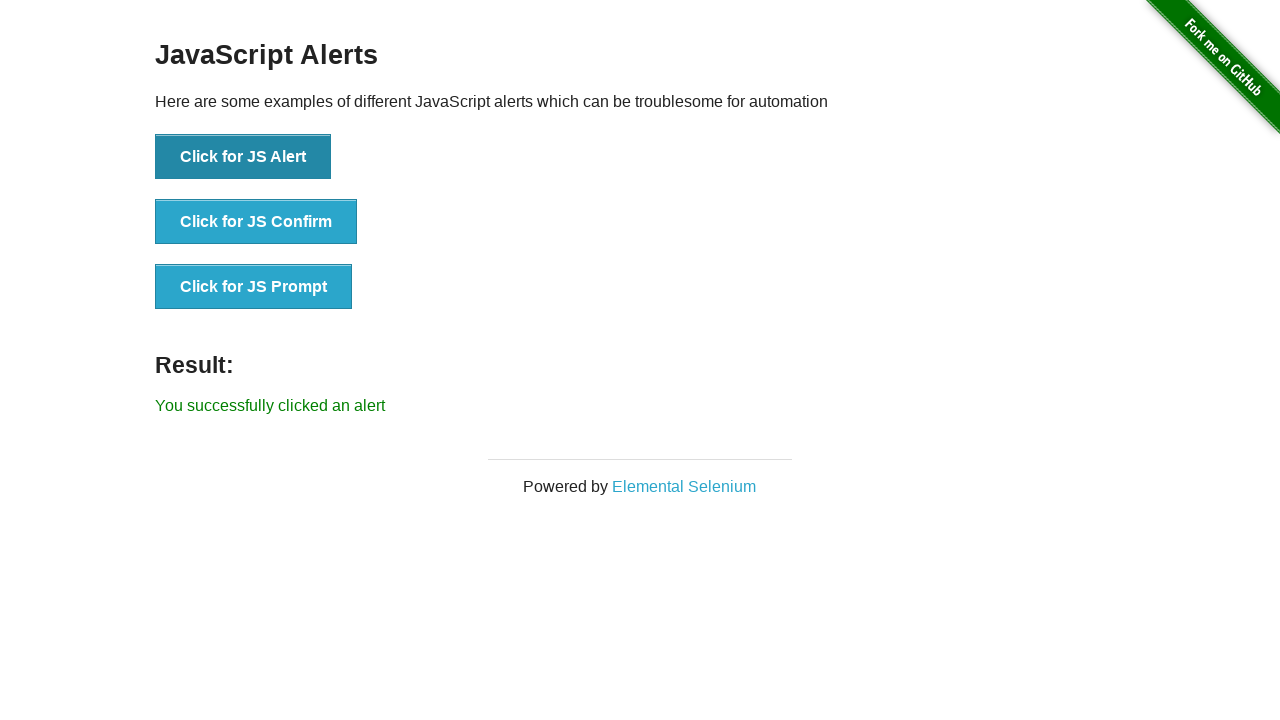

Waited 1000ms after accepting JS Alert
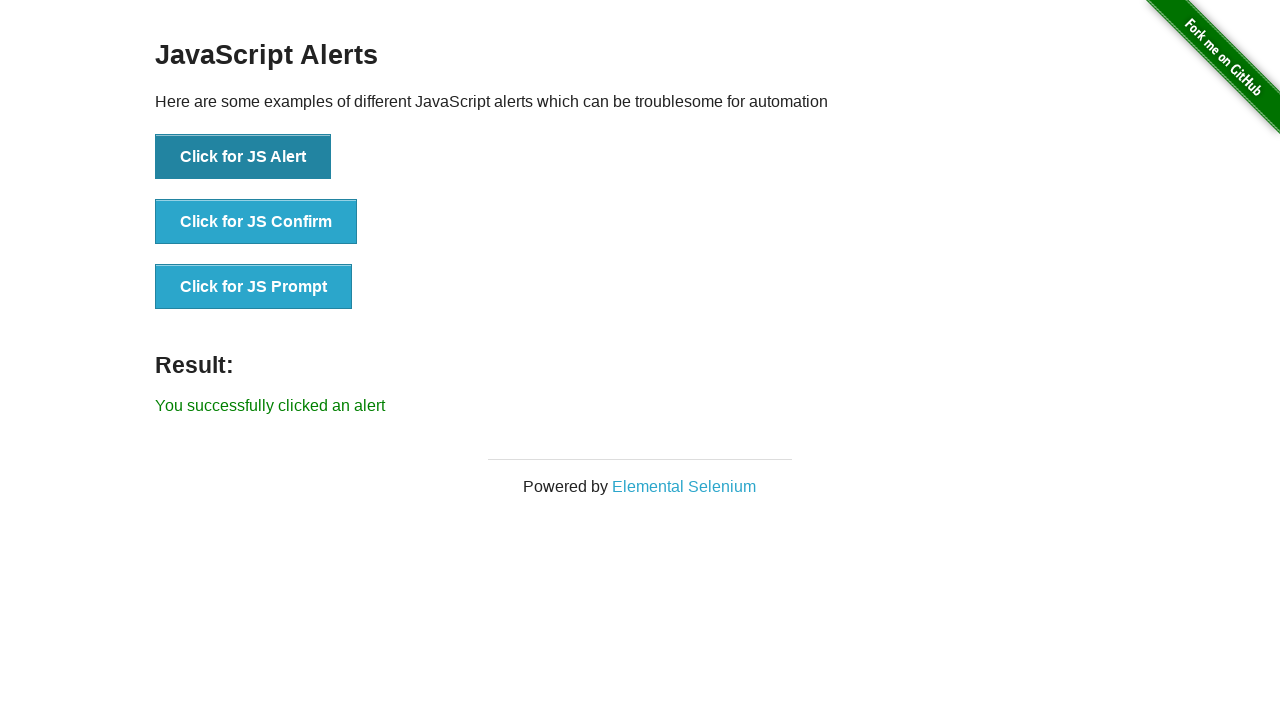

Registered dialog handler to dismiss JS Confirm
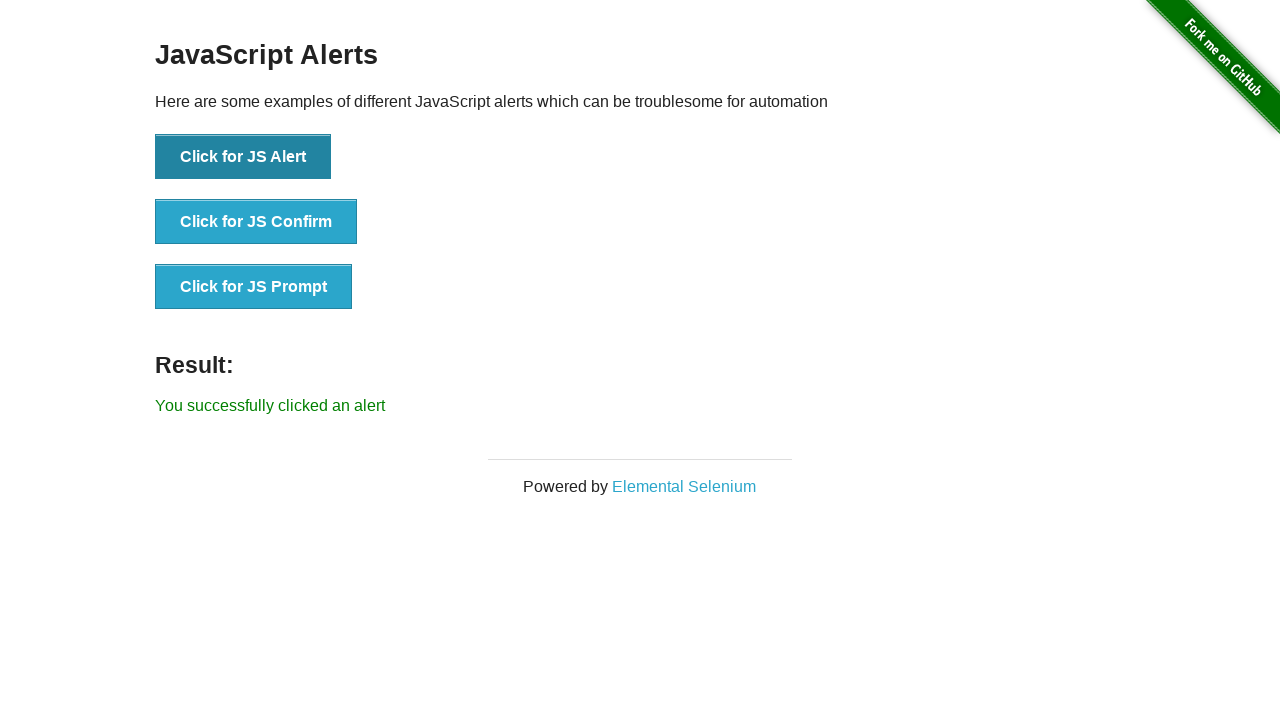

Clicked 'Click for JS Confirm' button at (256, 222) on xpath=//button[text()='Click for JS Confirm']
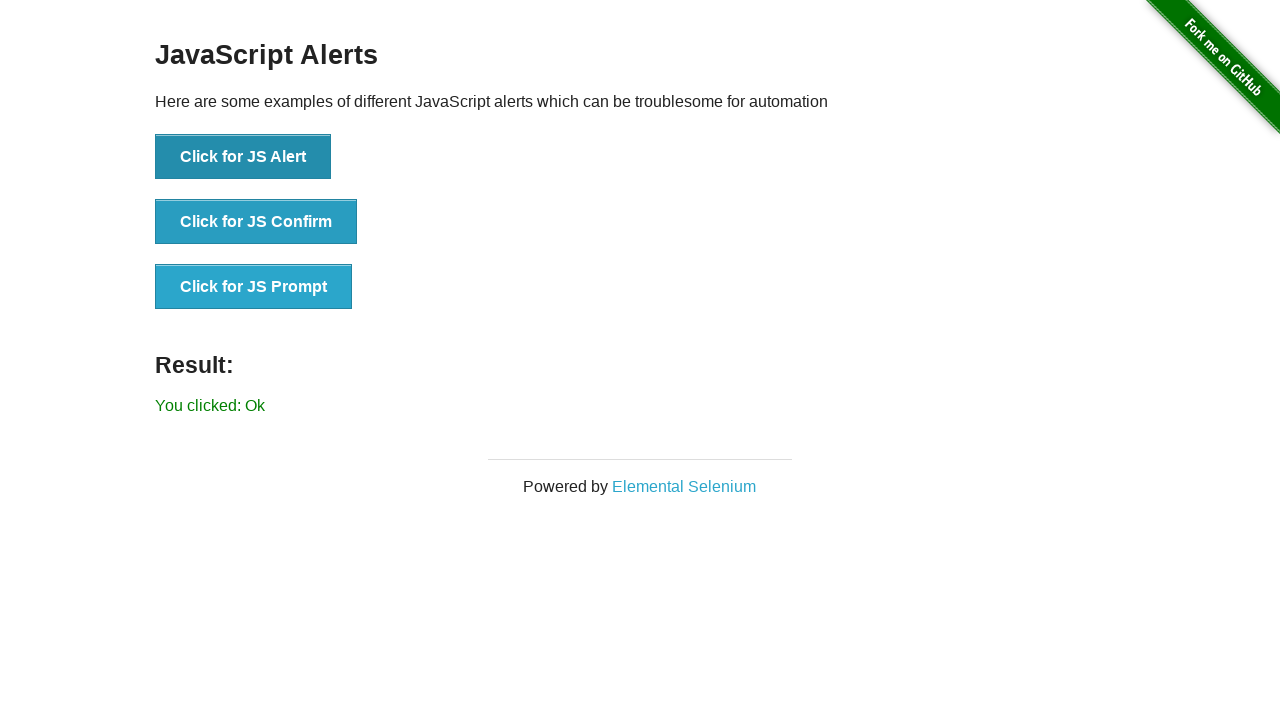

Waited 1000ms after dismissing JS Confirm
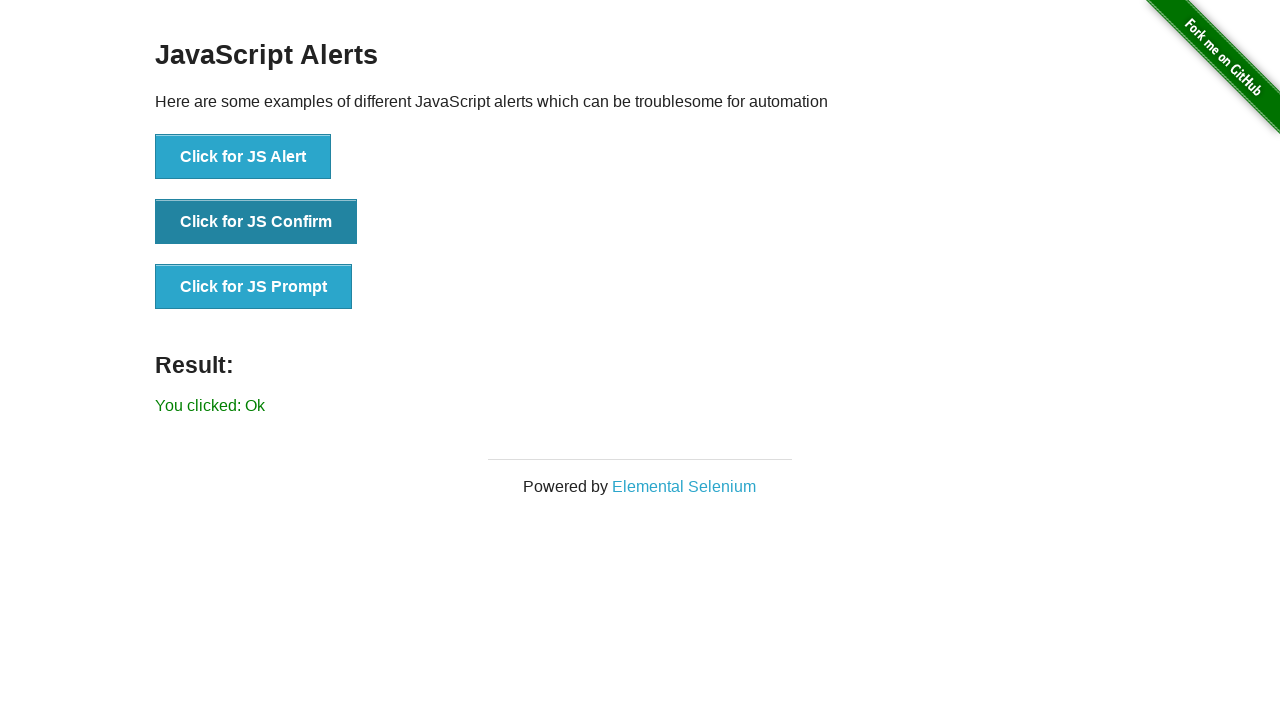

Registered dialog handler to accept JS Prompt with text 'TestUser2024'
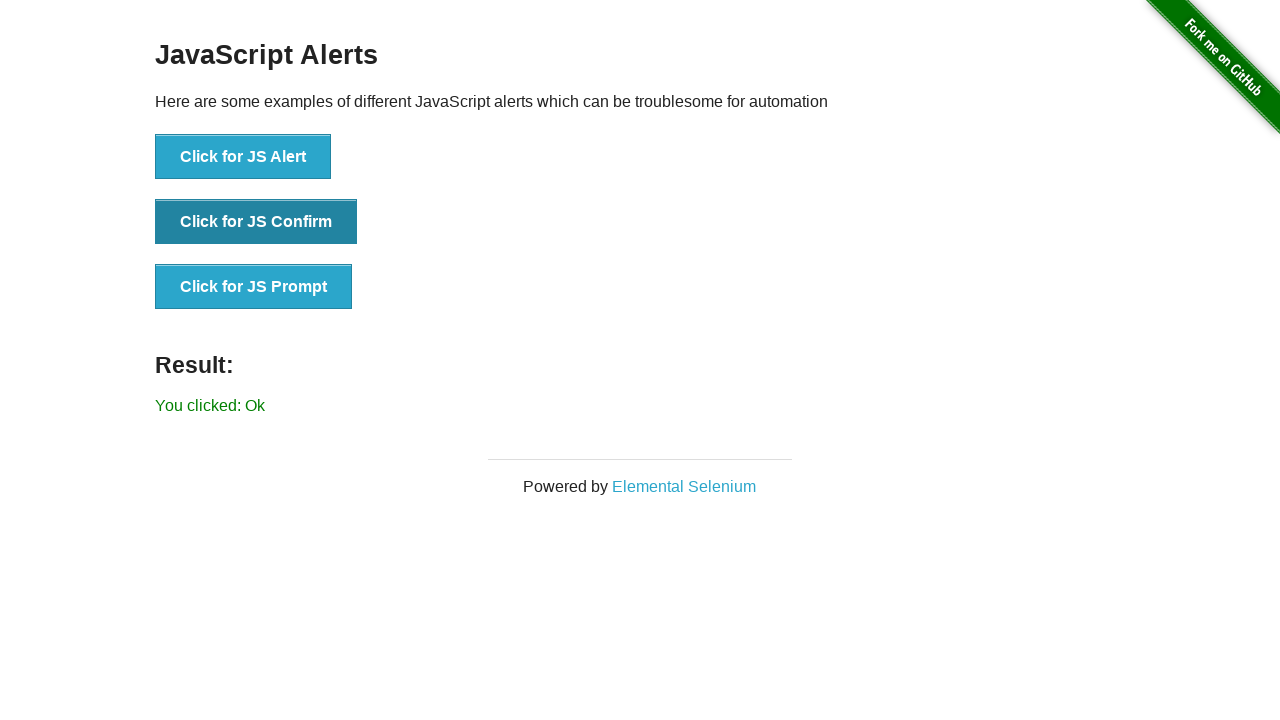

Clicked 'Click for JS Prompt' button at (254, 287) on xpath=//button[text()='Click for JS Prompt']
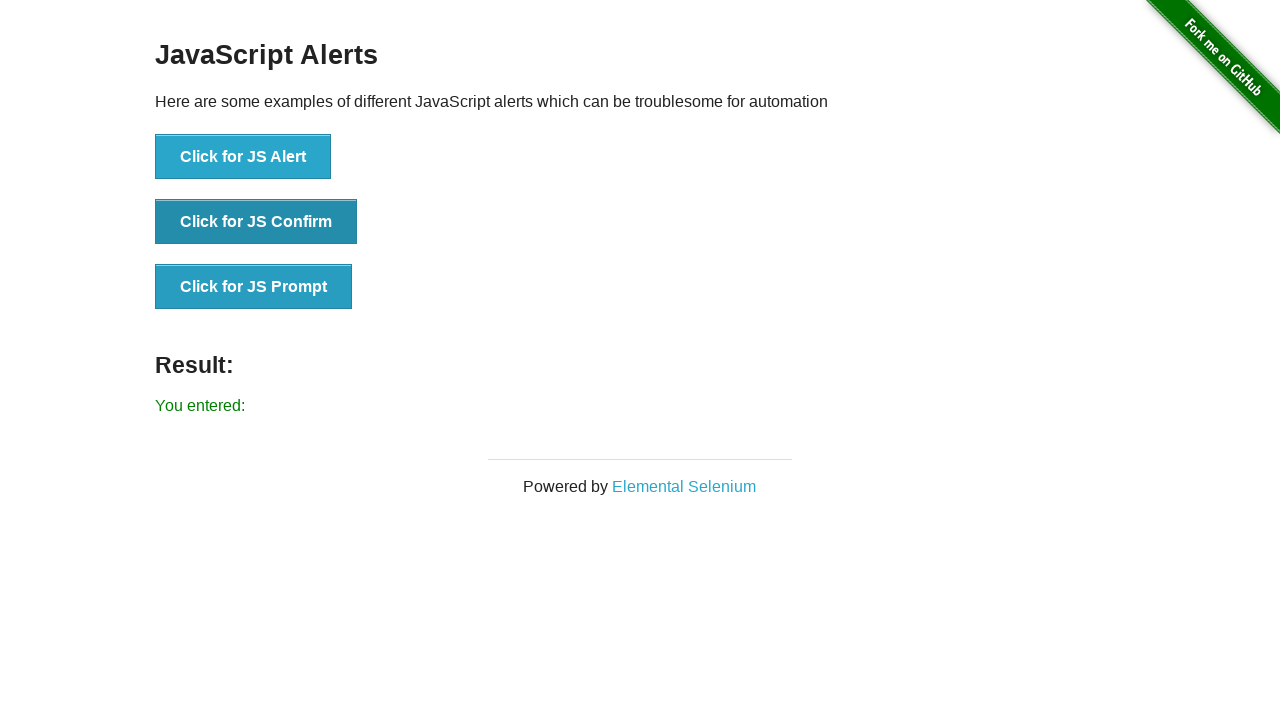

Waited 1000ms after accepting JS Prompt
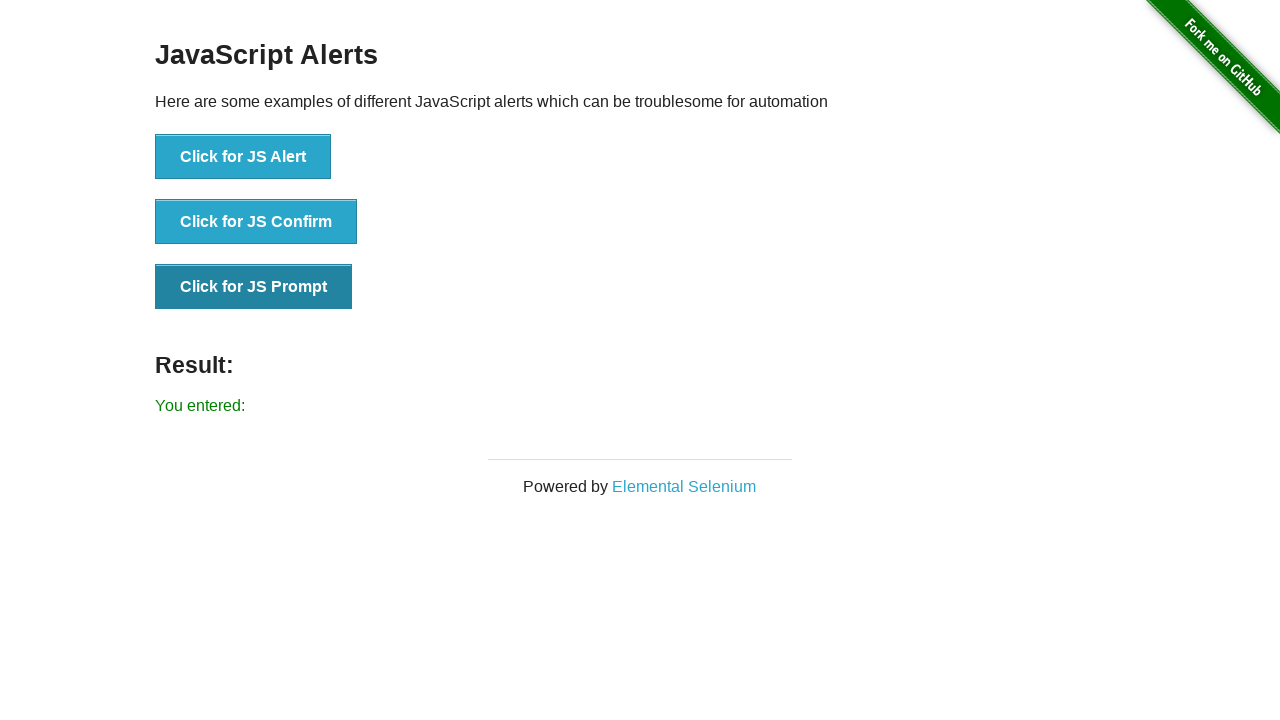

Result message element loaded and visible
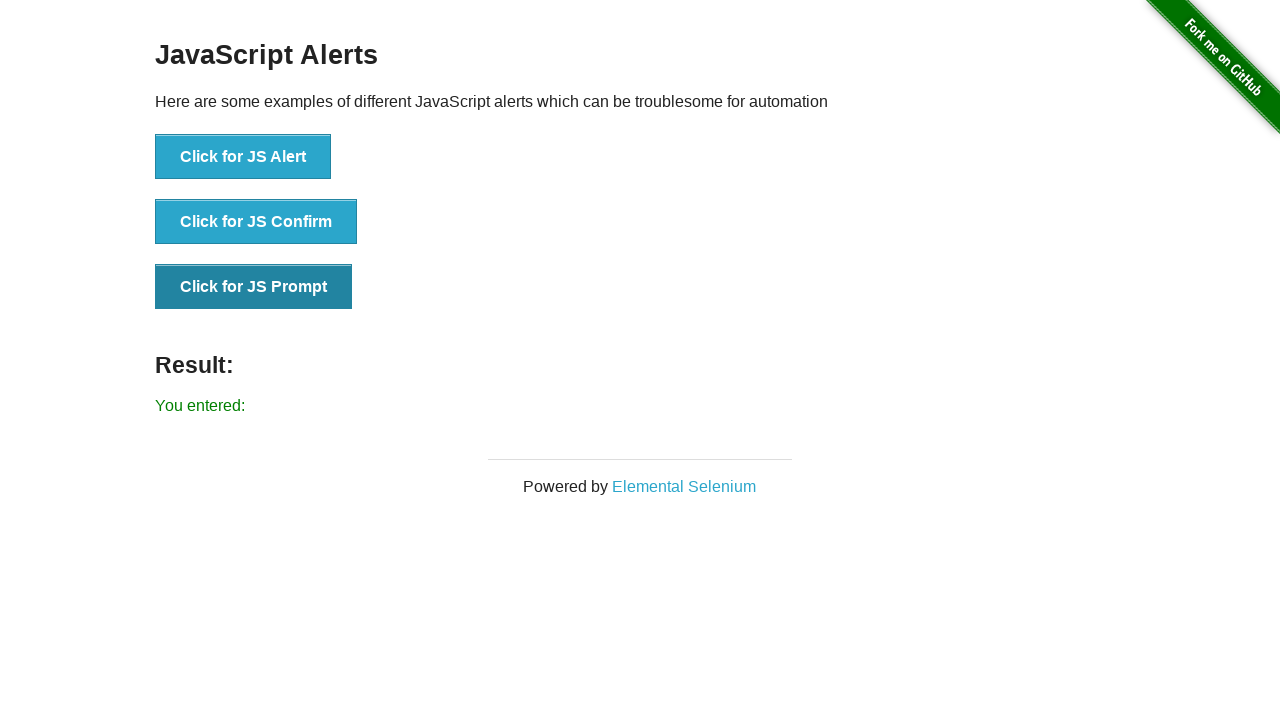

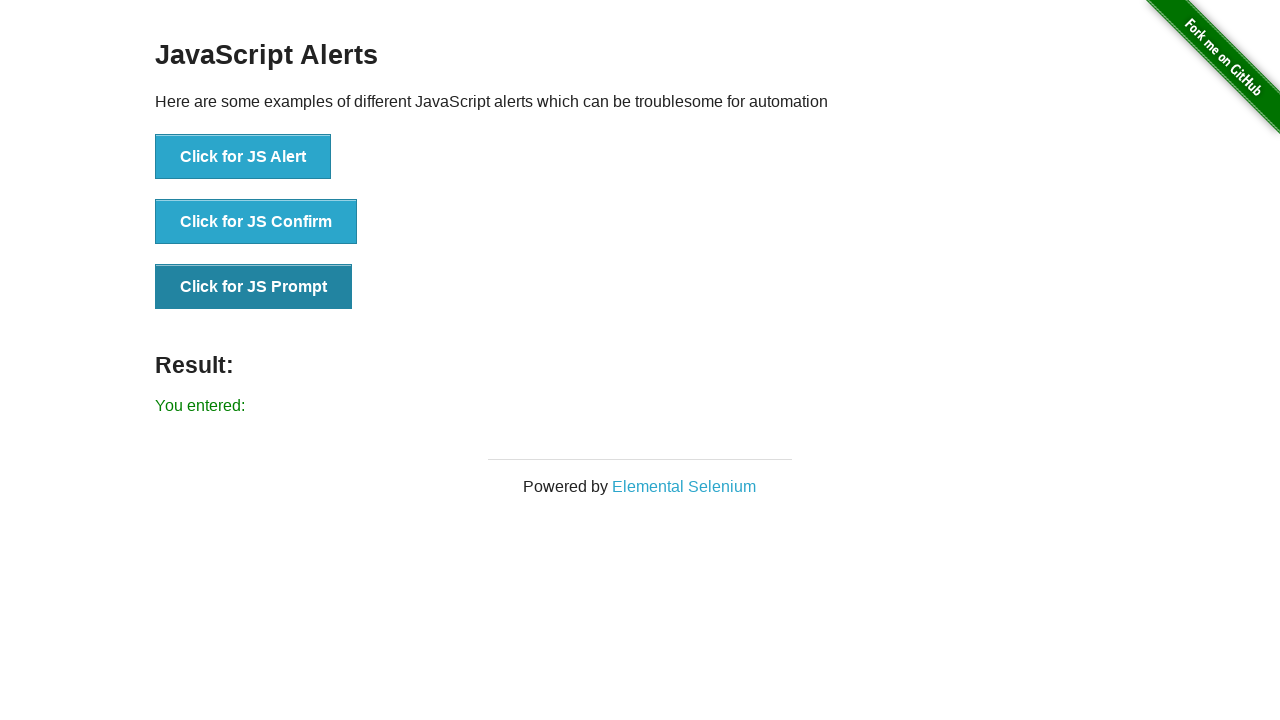